Tests successful registration with valid data in all required fields

Starting URL: https://v2fmstest.ziz.vn/login

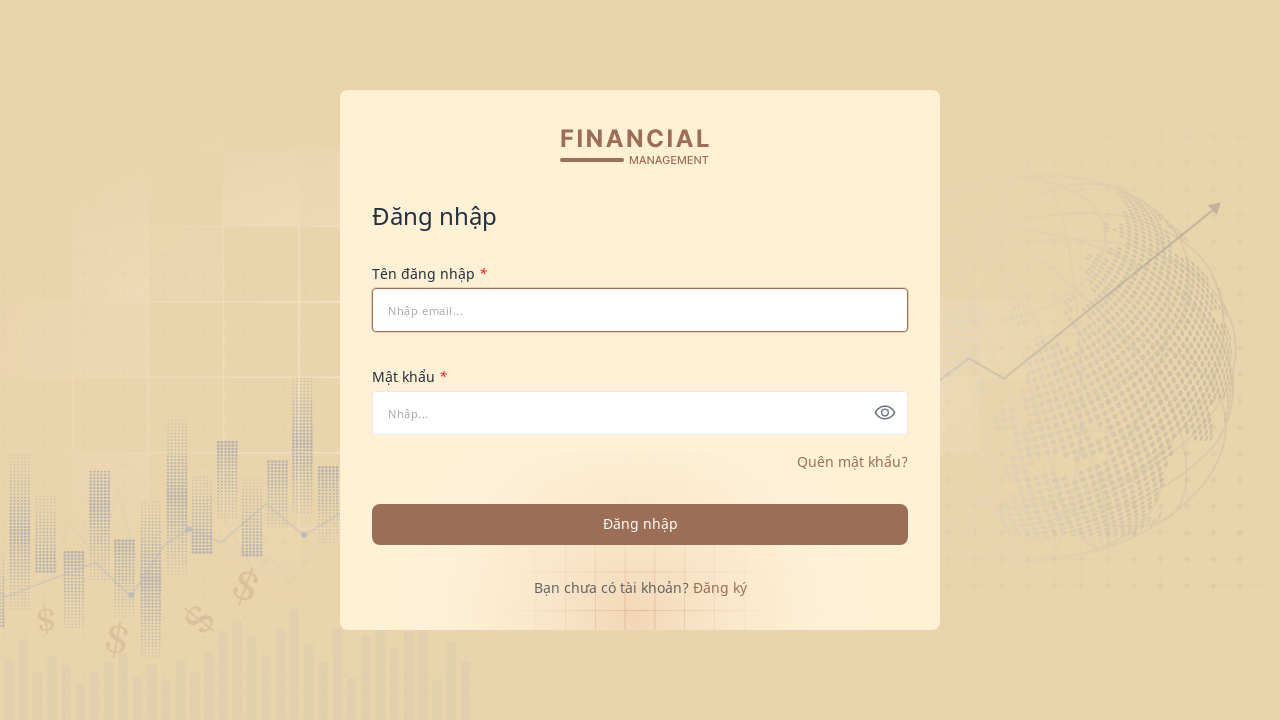

Clicked on forget password link to navigate to registration at (720, 587) on xpath=//span[@class='text-forgetpass pointer']
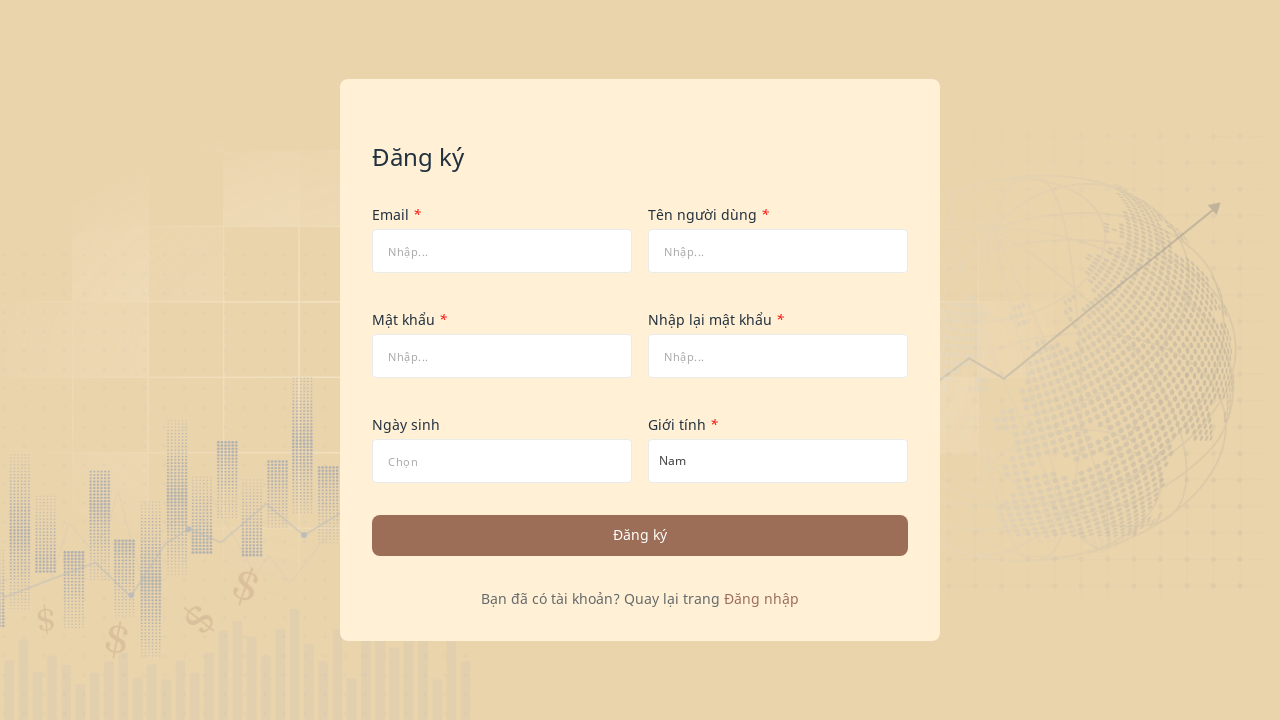

Filled username field with 'nhavien92187@gmail.fms' on #tenDangNhap
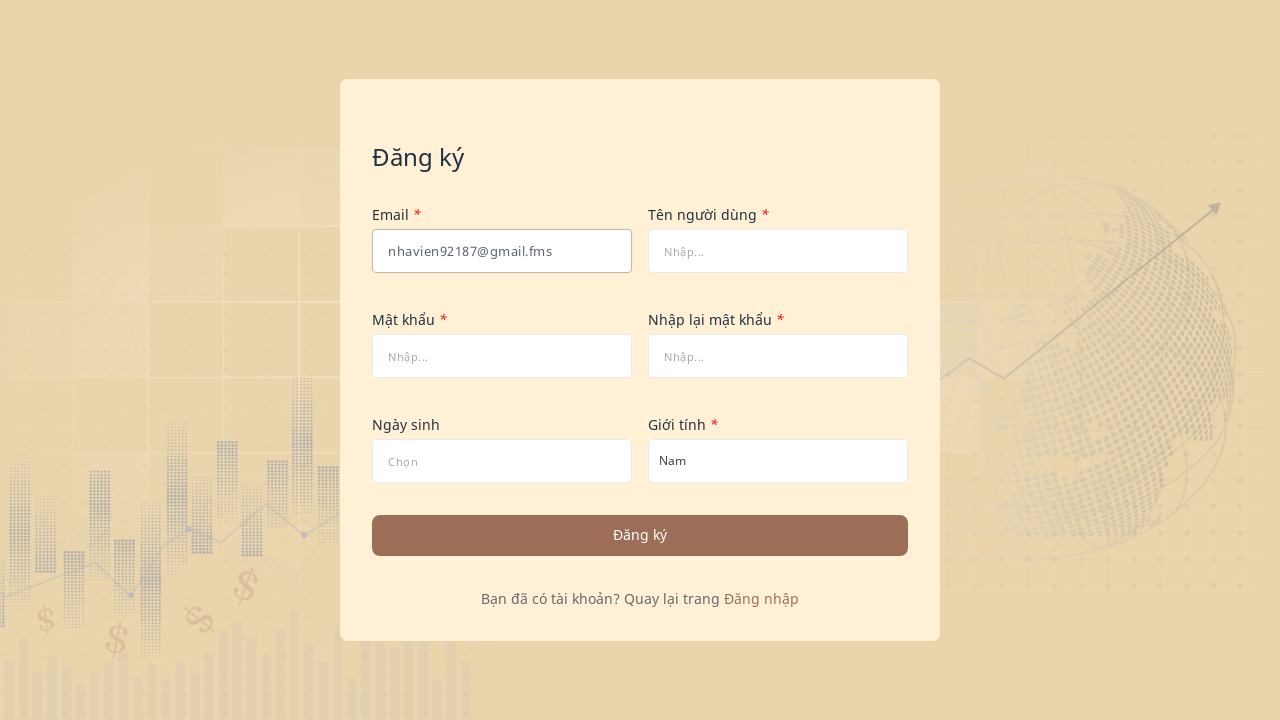

Filled full name field with 'Nhân viên' on #hoTen
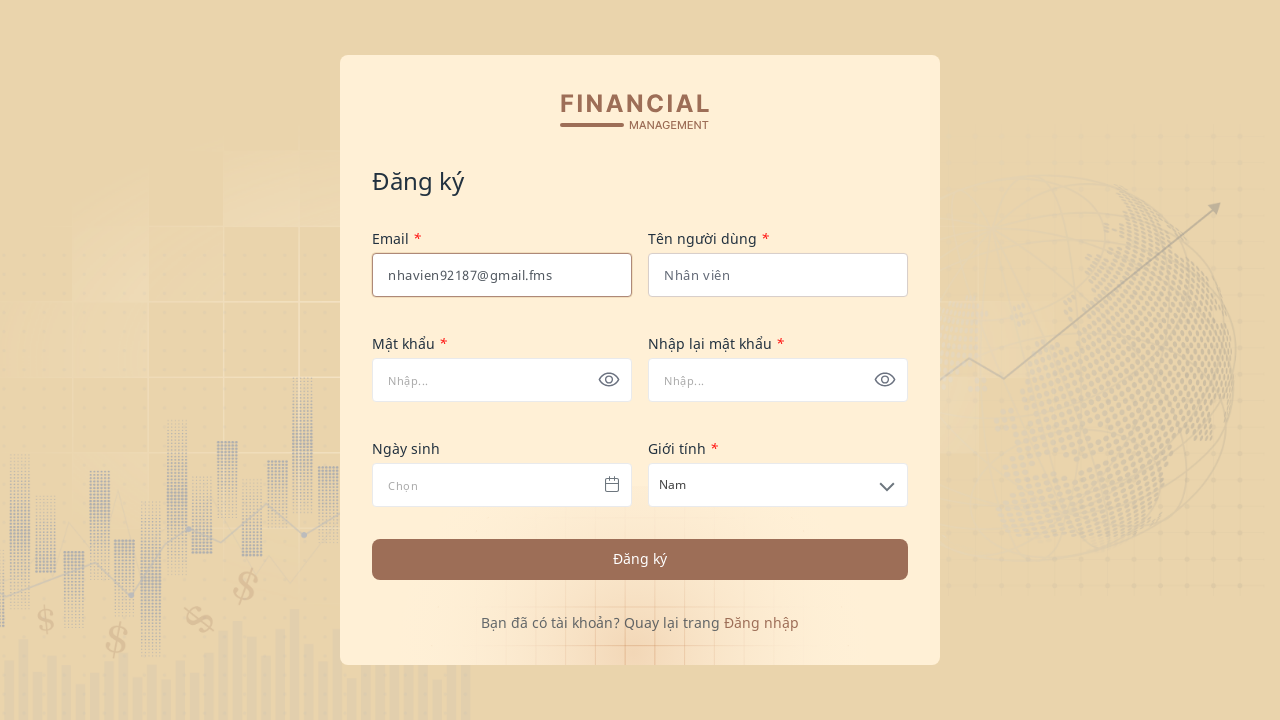

Filled password field with 'Ab@123' on #matkhau
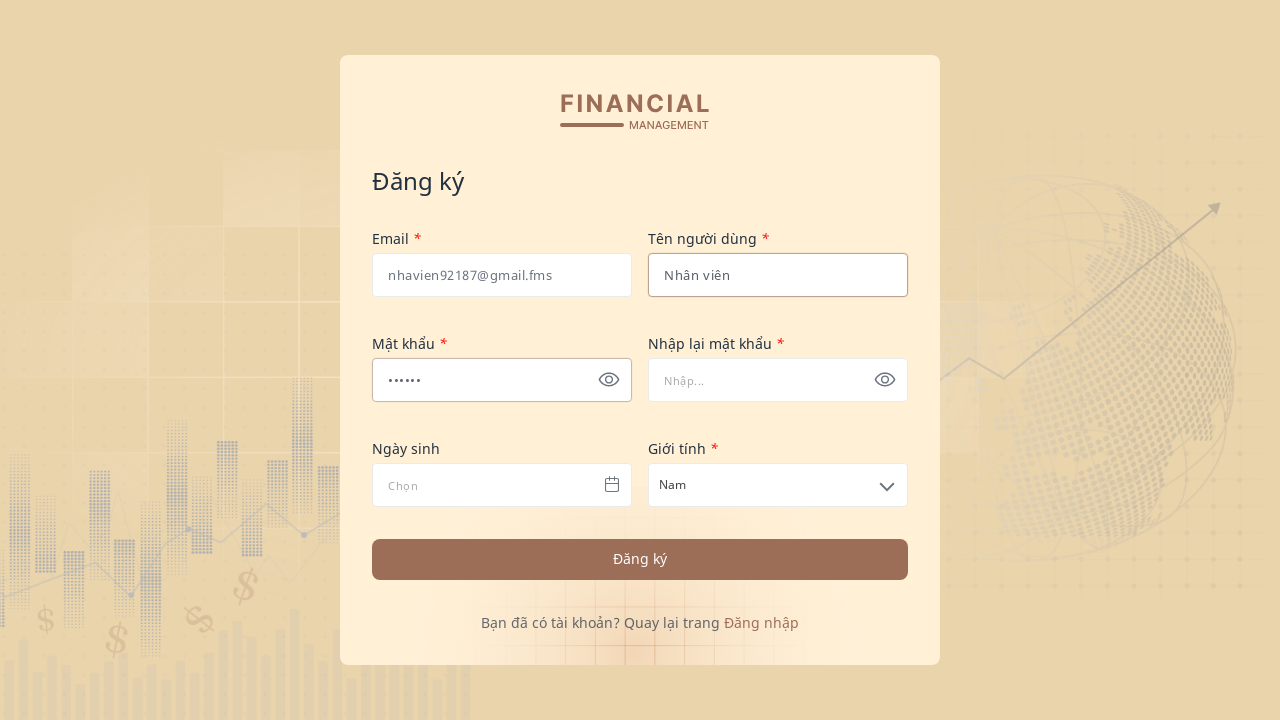

Filled password confirmation field with 'Ab@123' on #xacnhanmatkhau
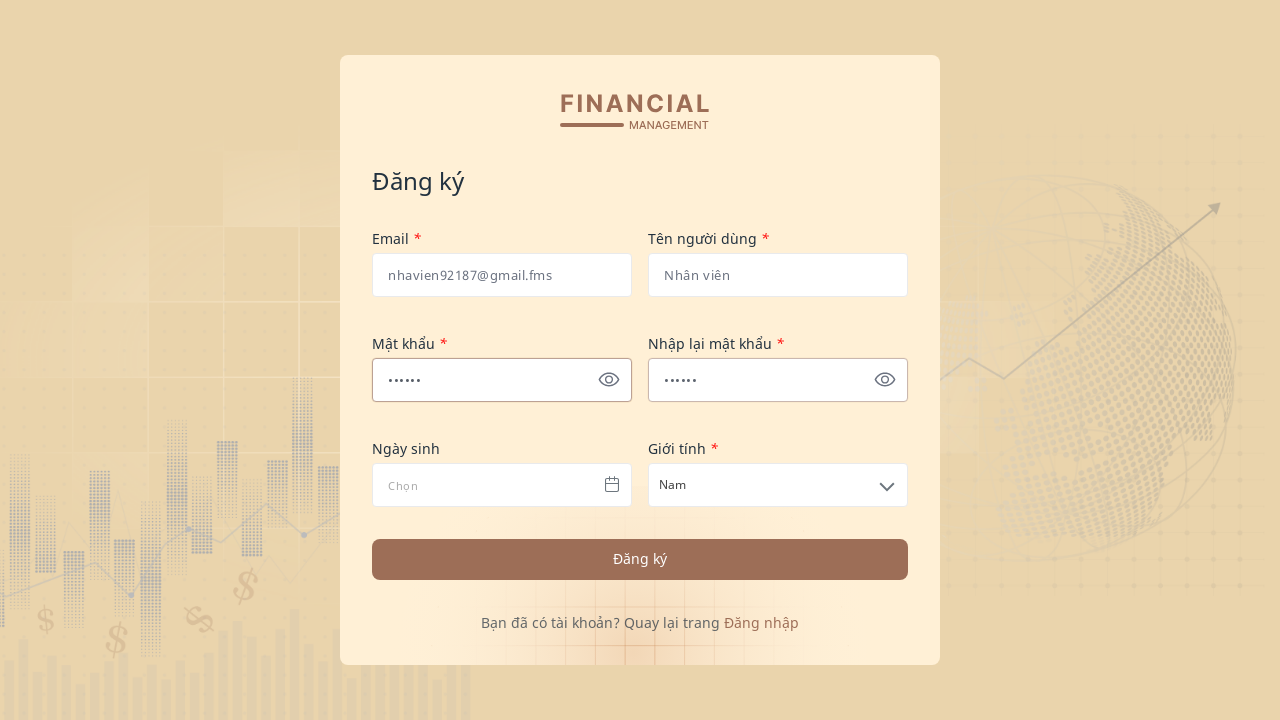

Clicked submit button to register account at (640, 559) on xpath=//button[@class='login100-form-btn']
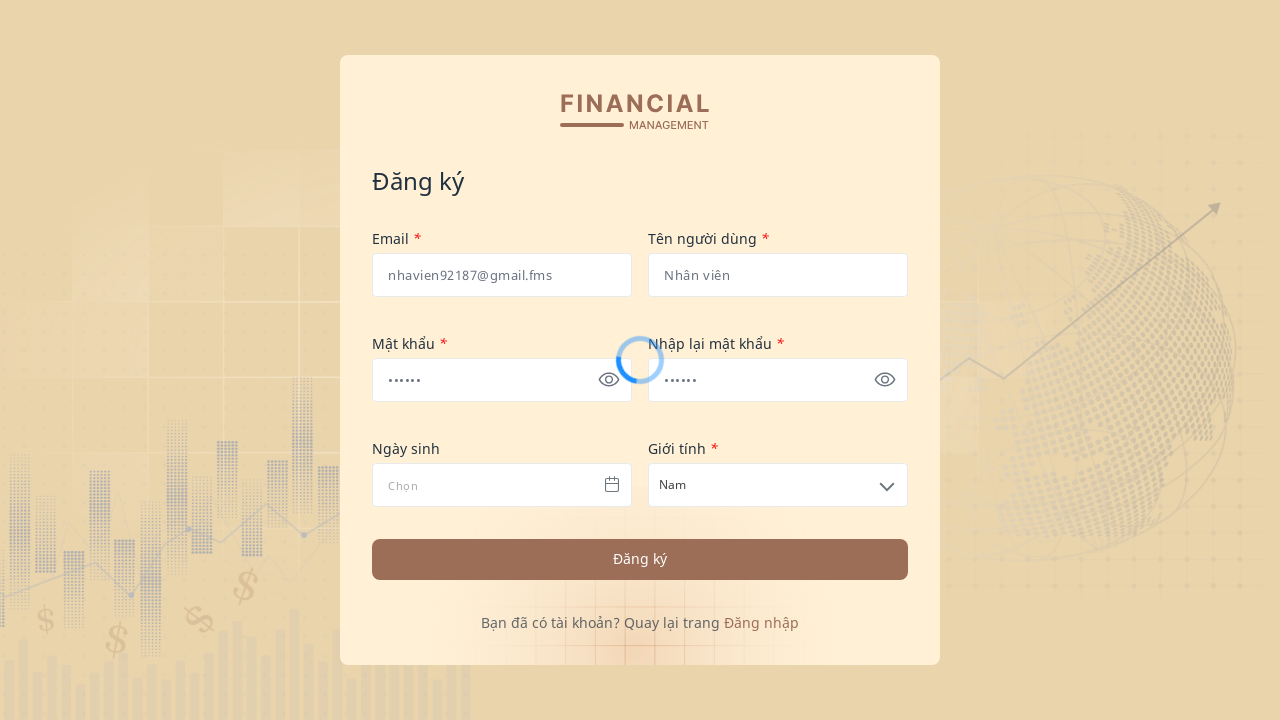

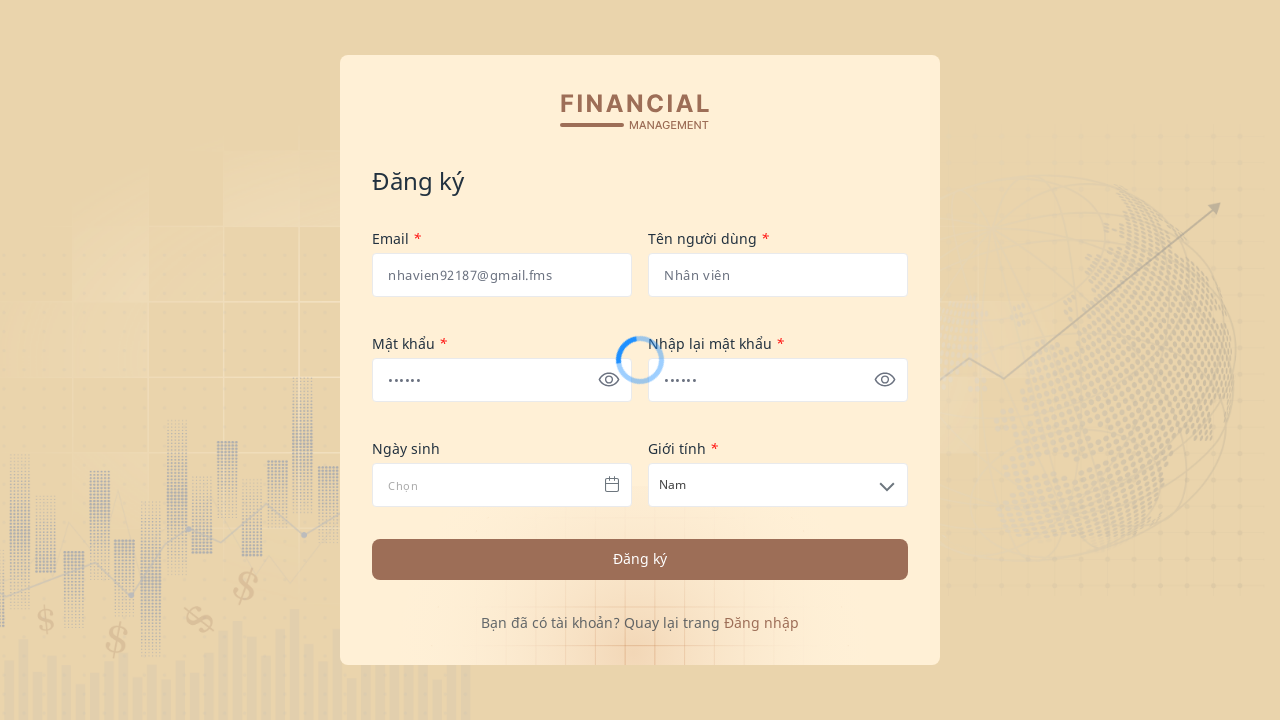